Tests stopping a progress bar at 65% using explicit wait to detect when the progress bar reaches the target value, then clicking the stop button.

Starting URL: http://uitestingplayground.com/progressbar

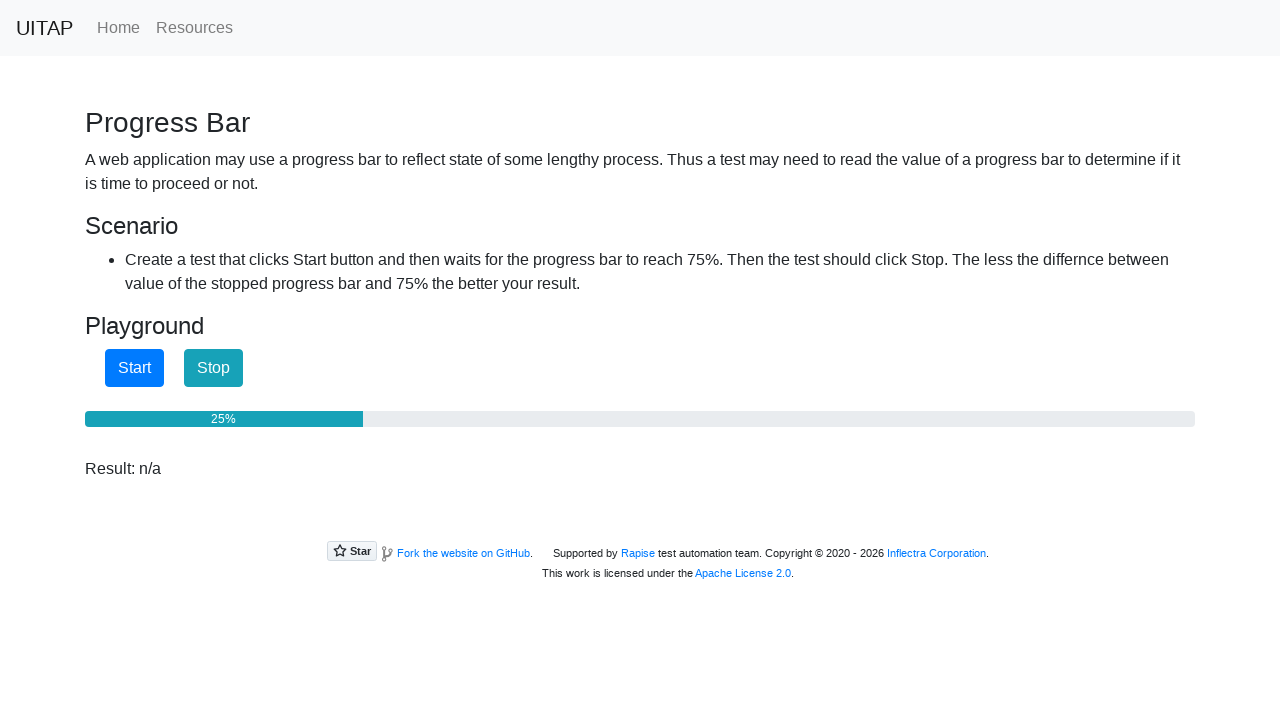

Clicked Start button to begin the progress bar at (134, 368) on xpath=//*[normalize-space(text())='Start']
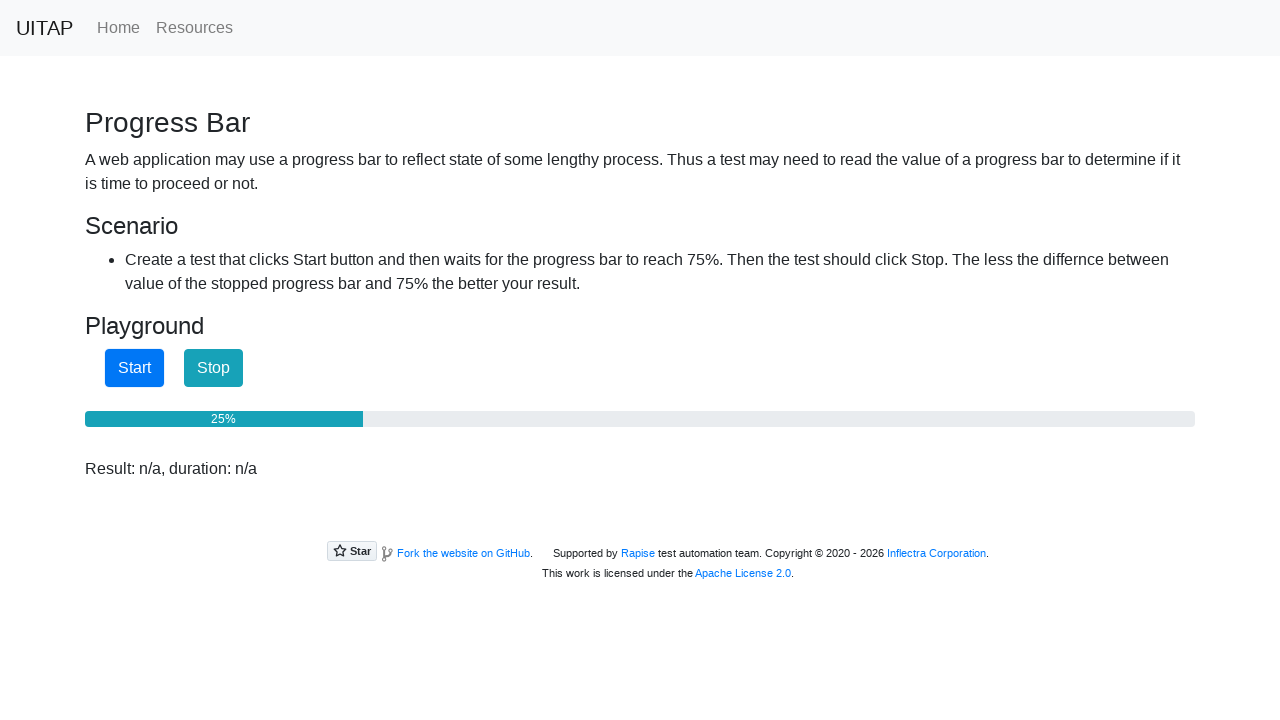

Progress bar reached 65% target value
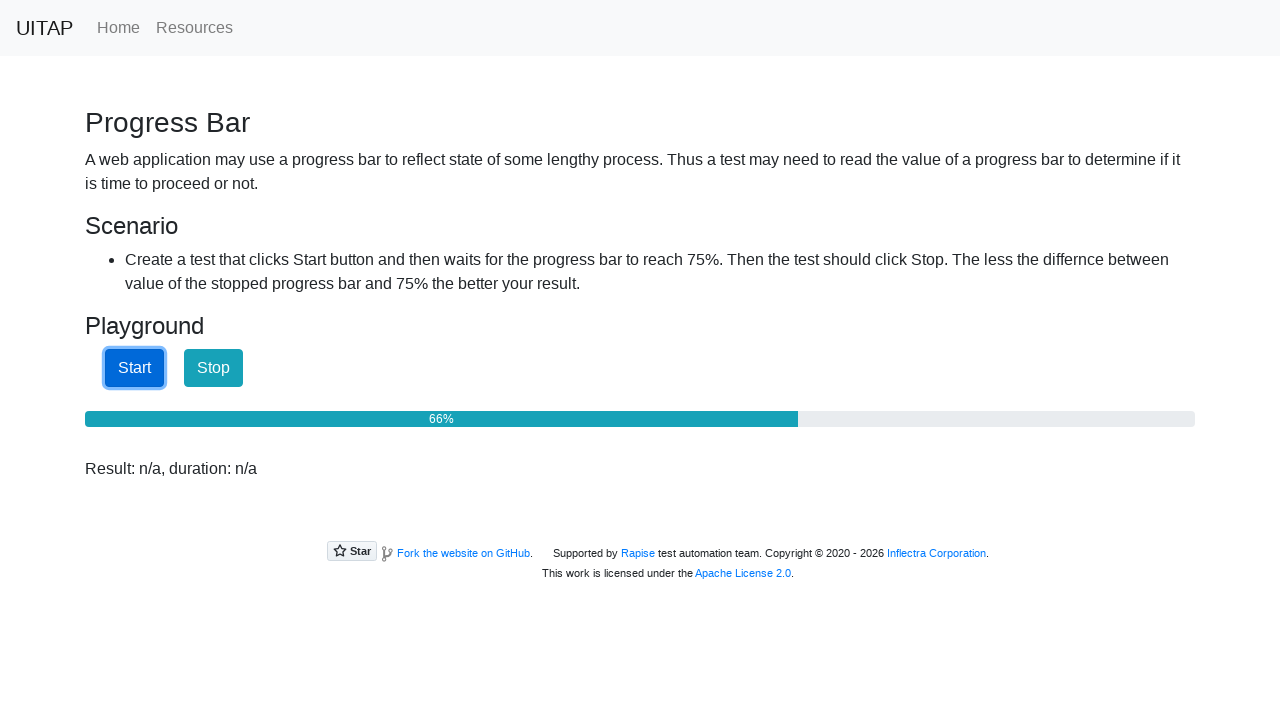

Clicked Stop button to halt the progress bar at 65% at (214, 368) on xpath=//*[normalize-space(text())='Stop']
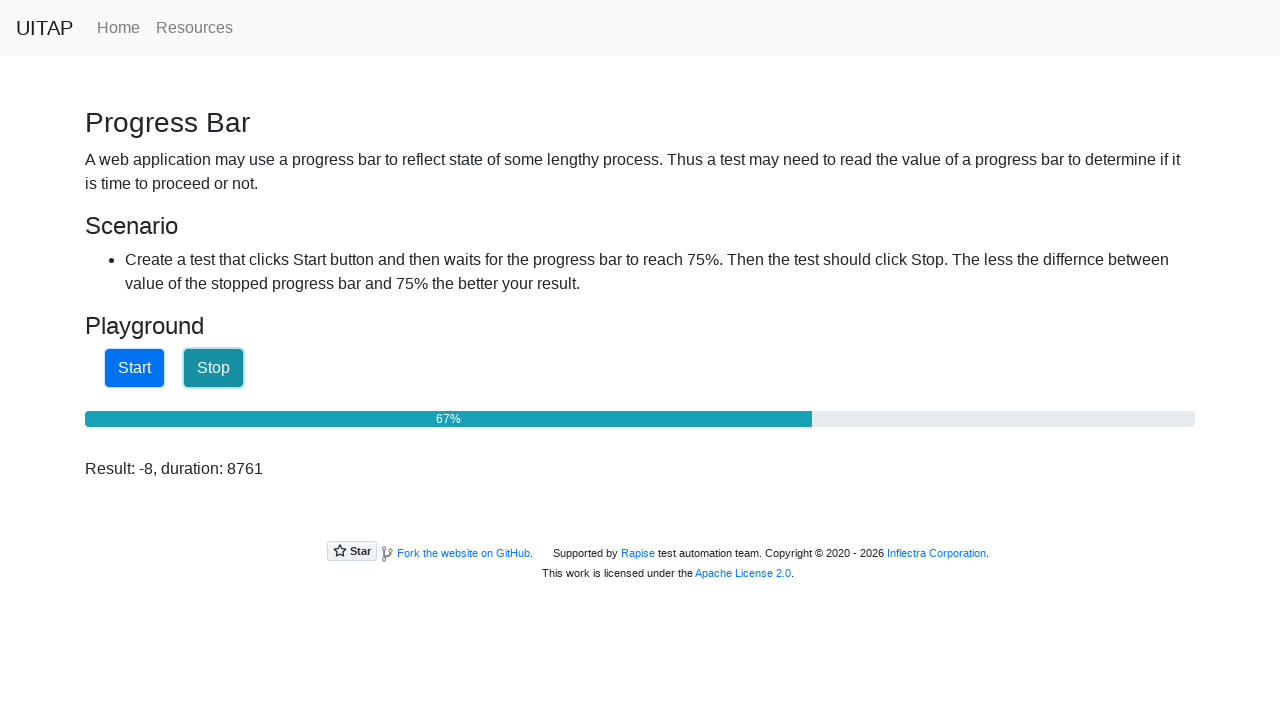

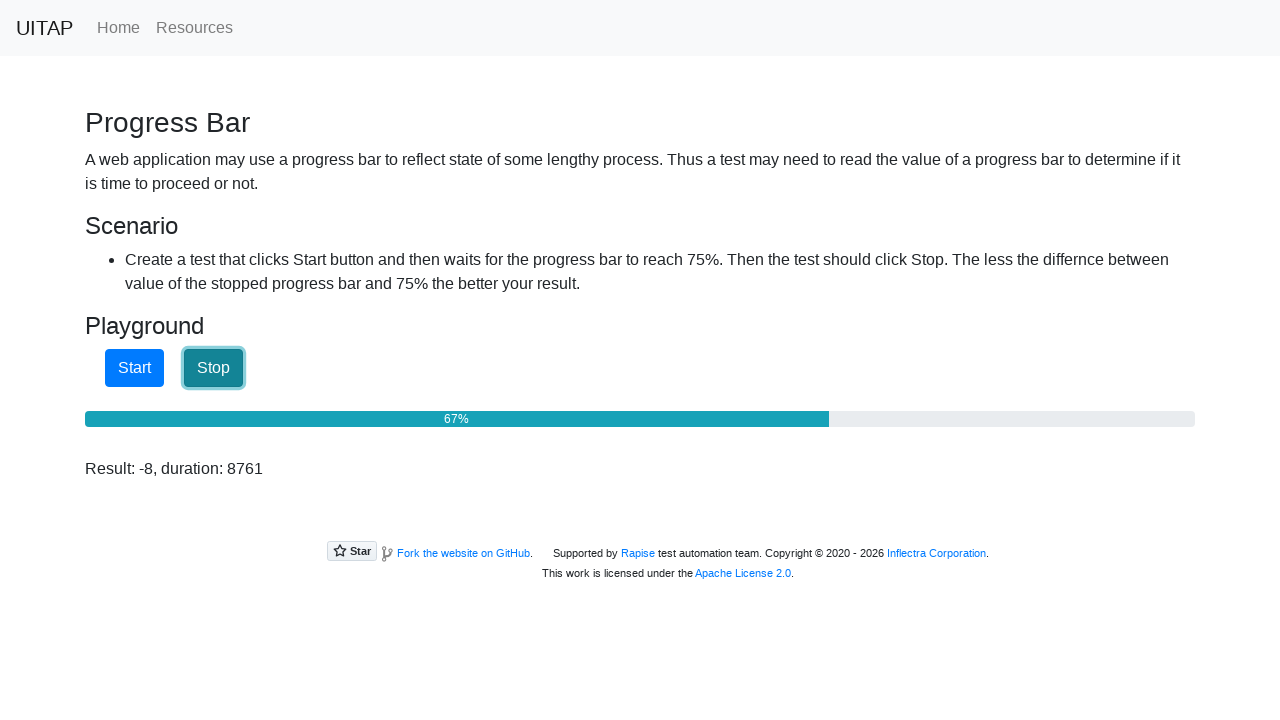